Tests JavaScript alert handling by triggering an alert and reading its message

Starting URL: https://demo.automationtesting.in/Alerts.html

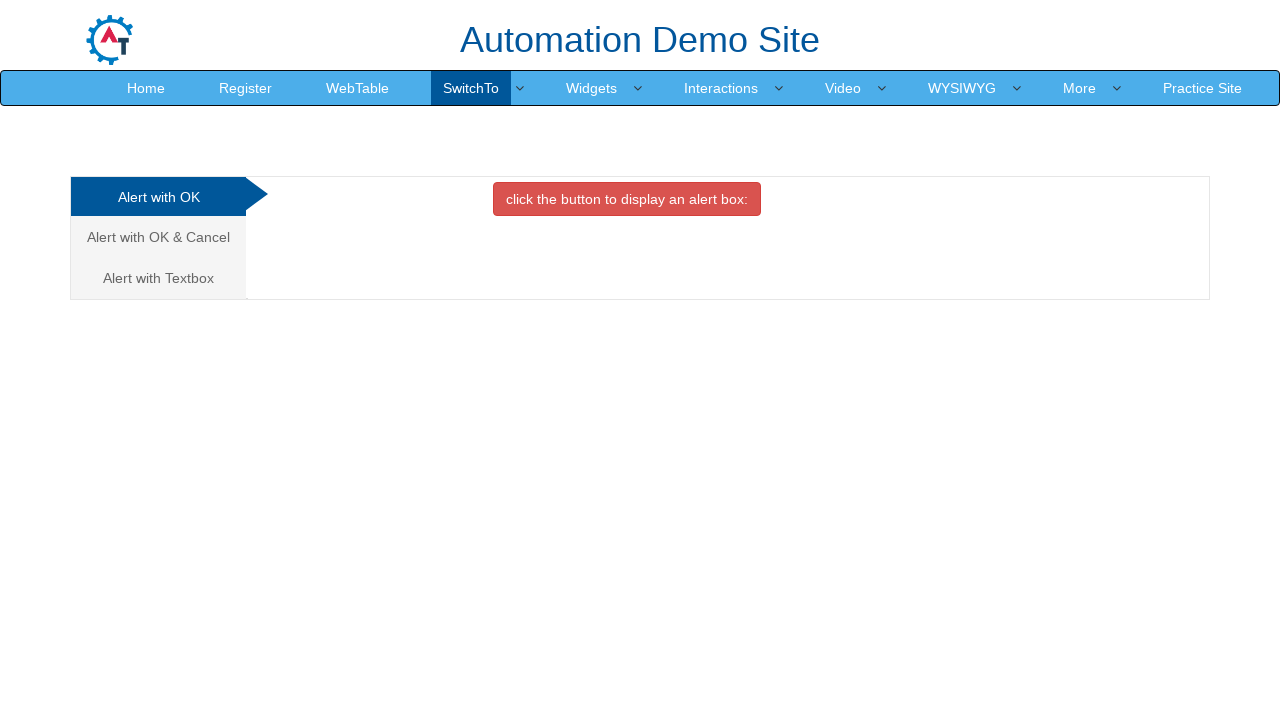

Set up dialog handler to capture alert messages
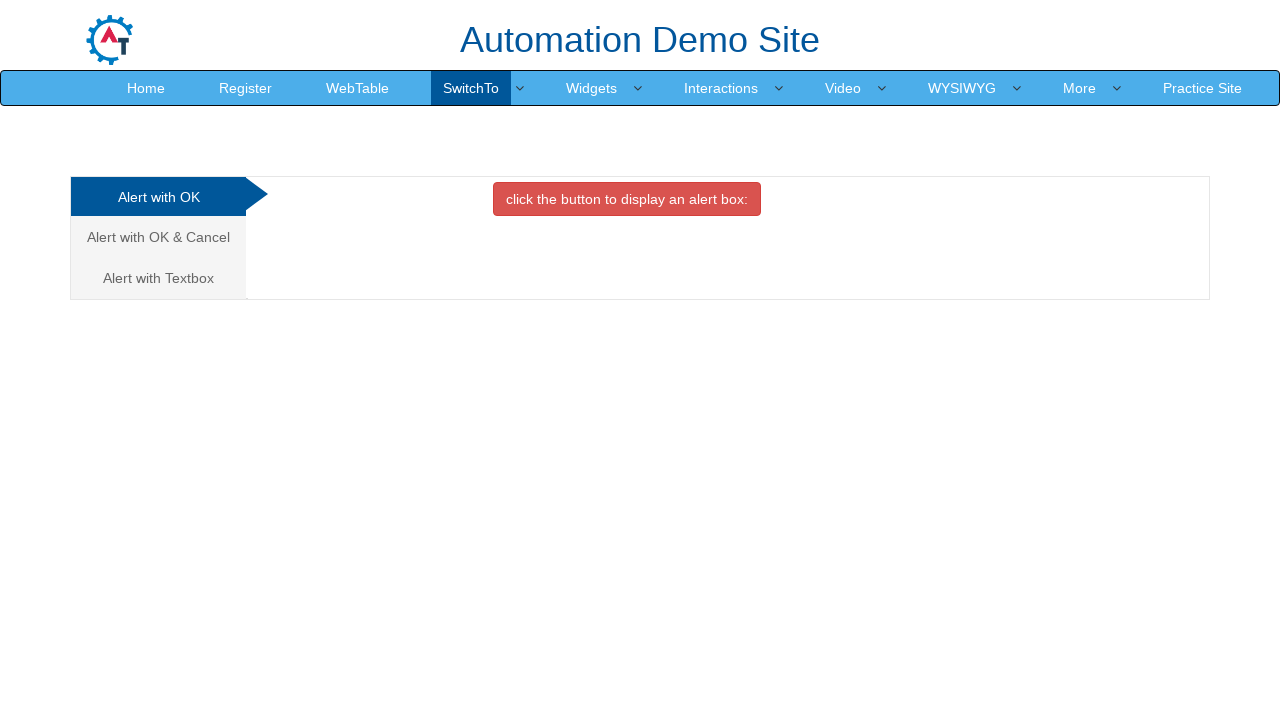

Clicked button to trigger JavaScript alert at (627, 199) on button.btn.btn-danger
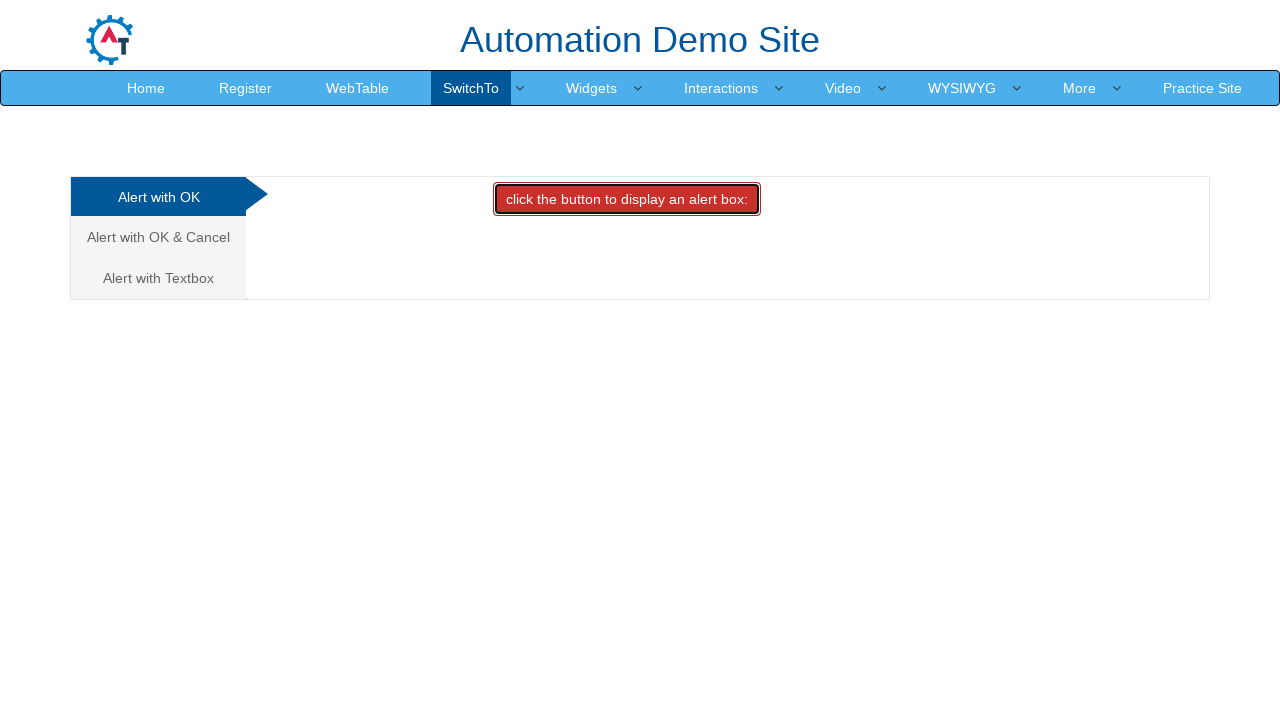

Waited for alert dialog to be processed and accepted
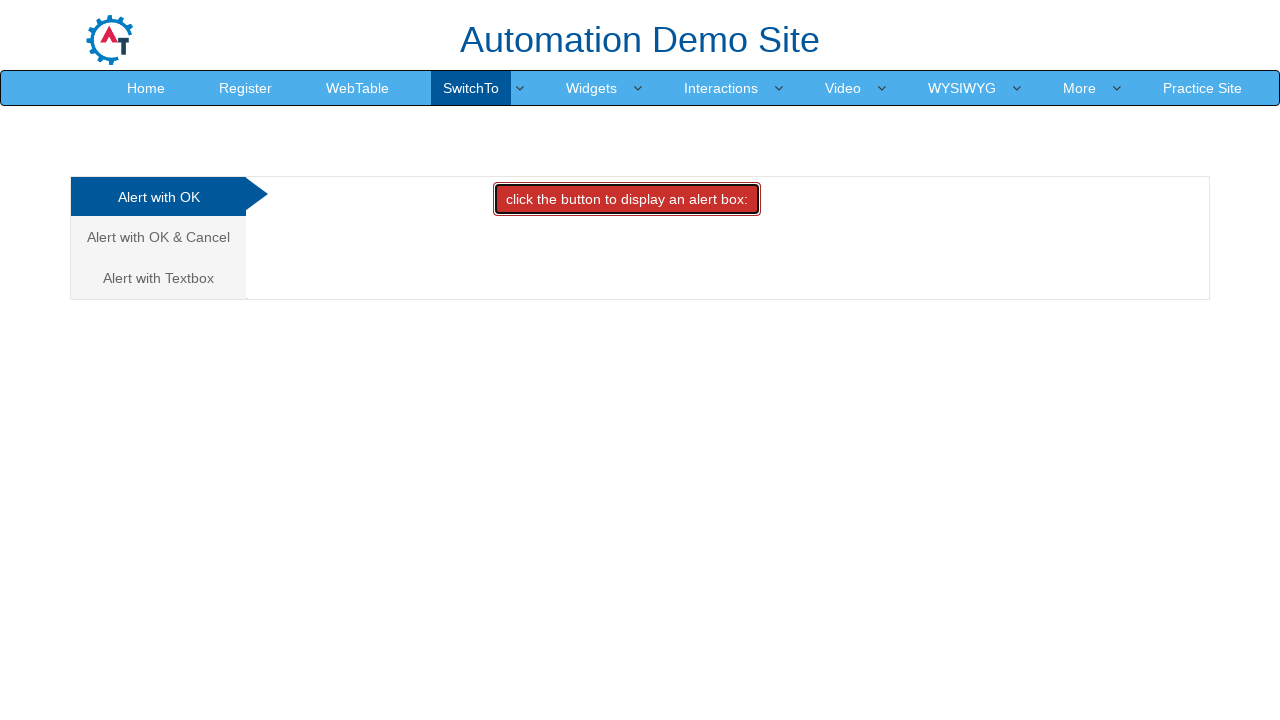

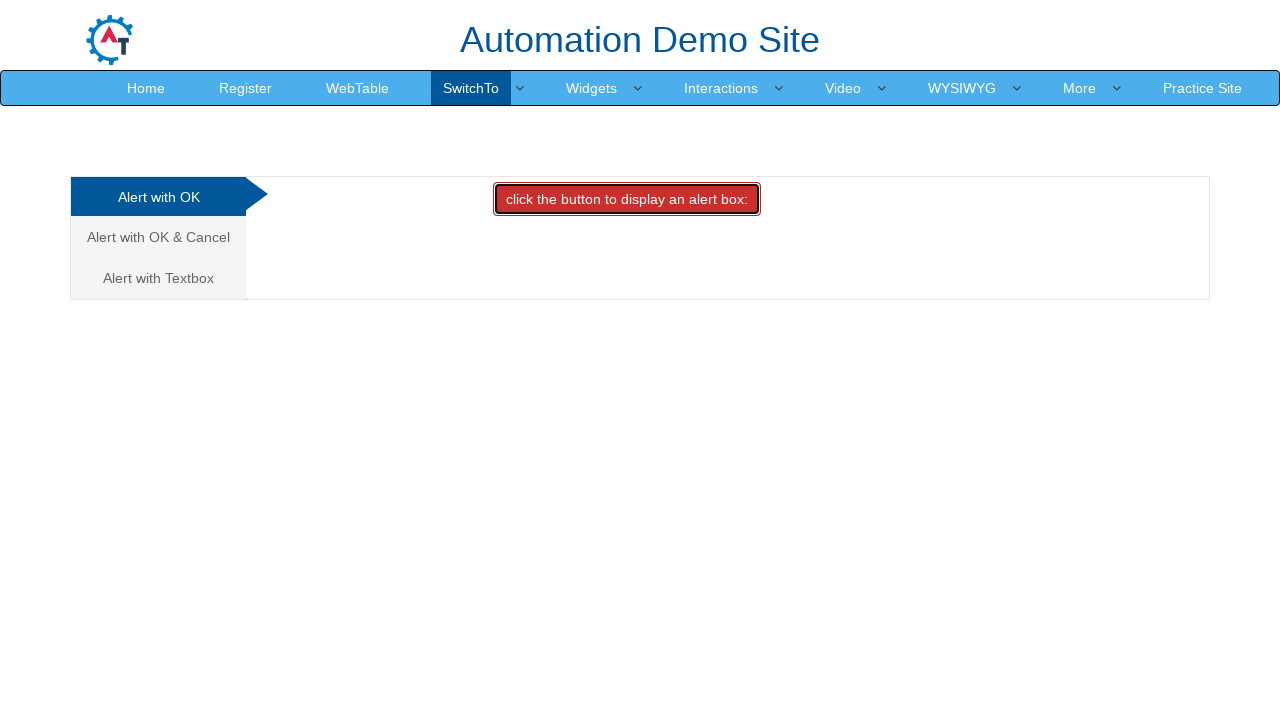